Tests a simple form by filling in first name, last name, city, and country fields using different element locator strategies, then submitting the form

Starting URL: http://suninjuly.github.io/simple_form_find_task.html

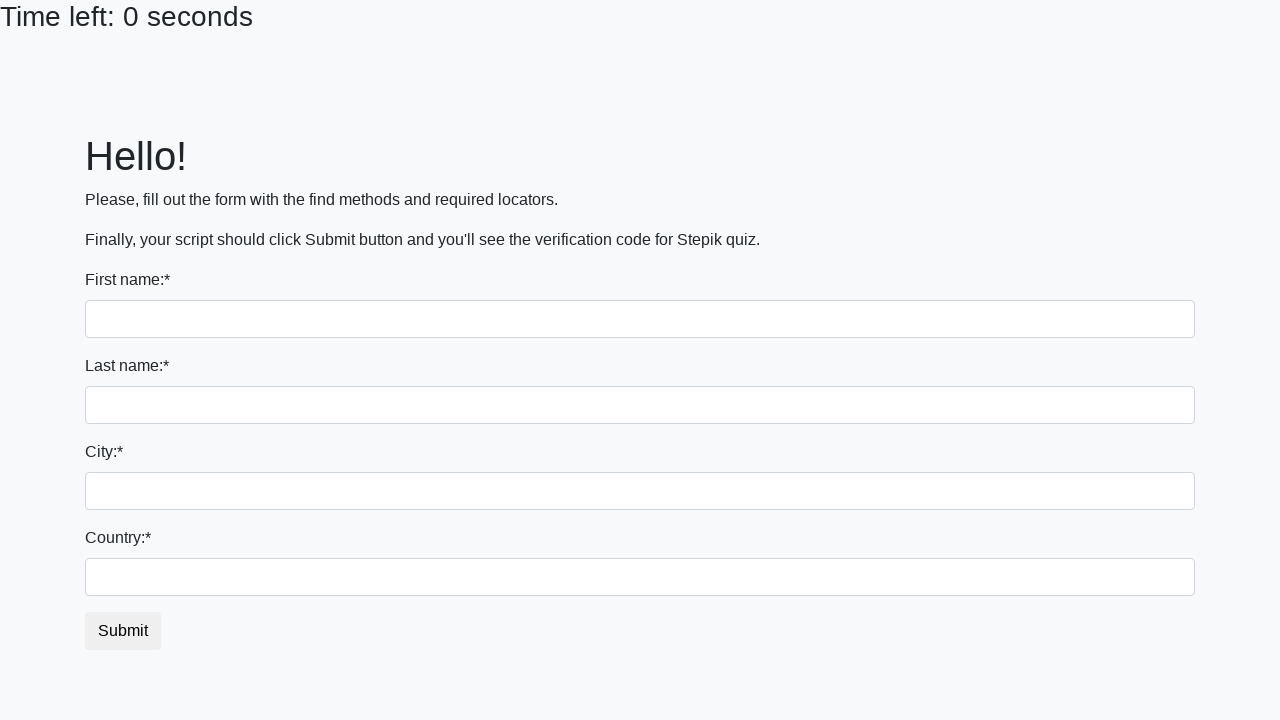

Filled first name field with 'Ivan' on input >> nth=0
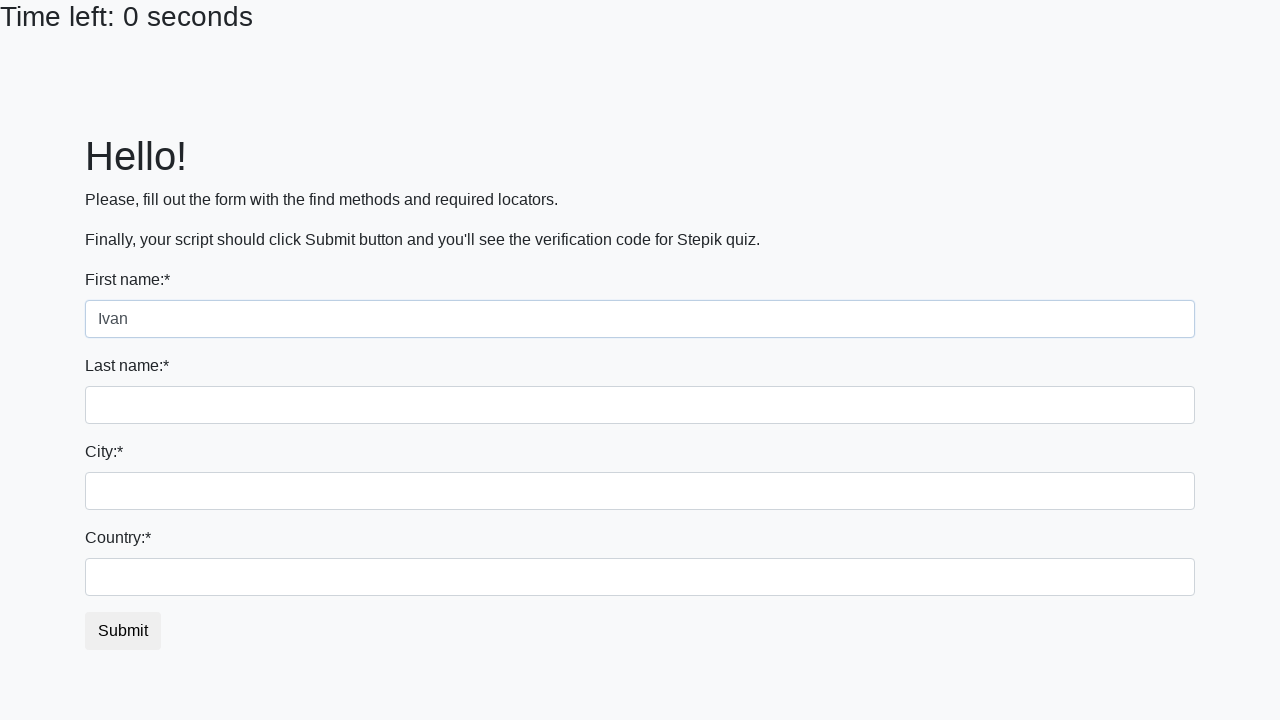

Filled last name field with 'Petrov' on input[name='last_name']
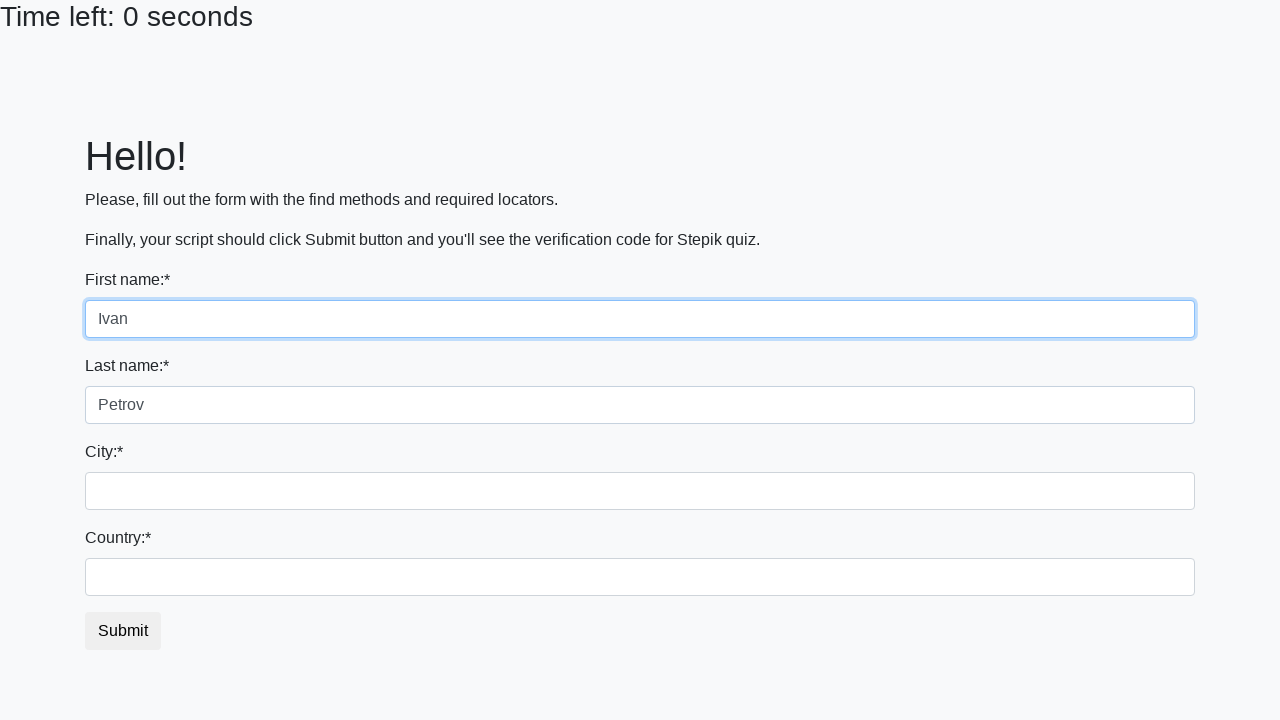

Filled city field with 'Smolensk' on .form-control.city
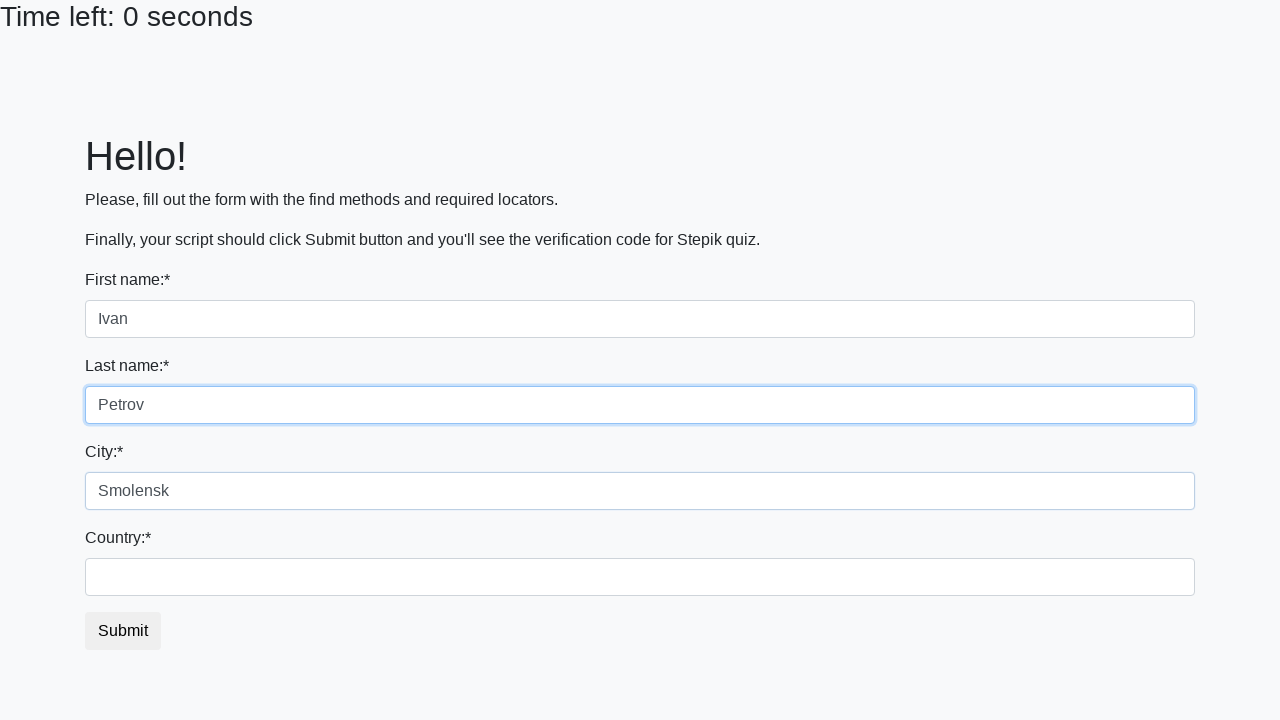

Filled country field with 'Russia' on #country
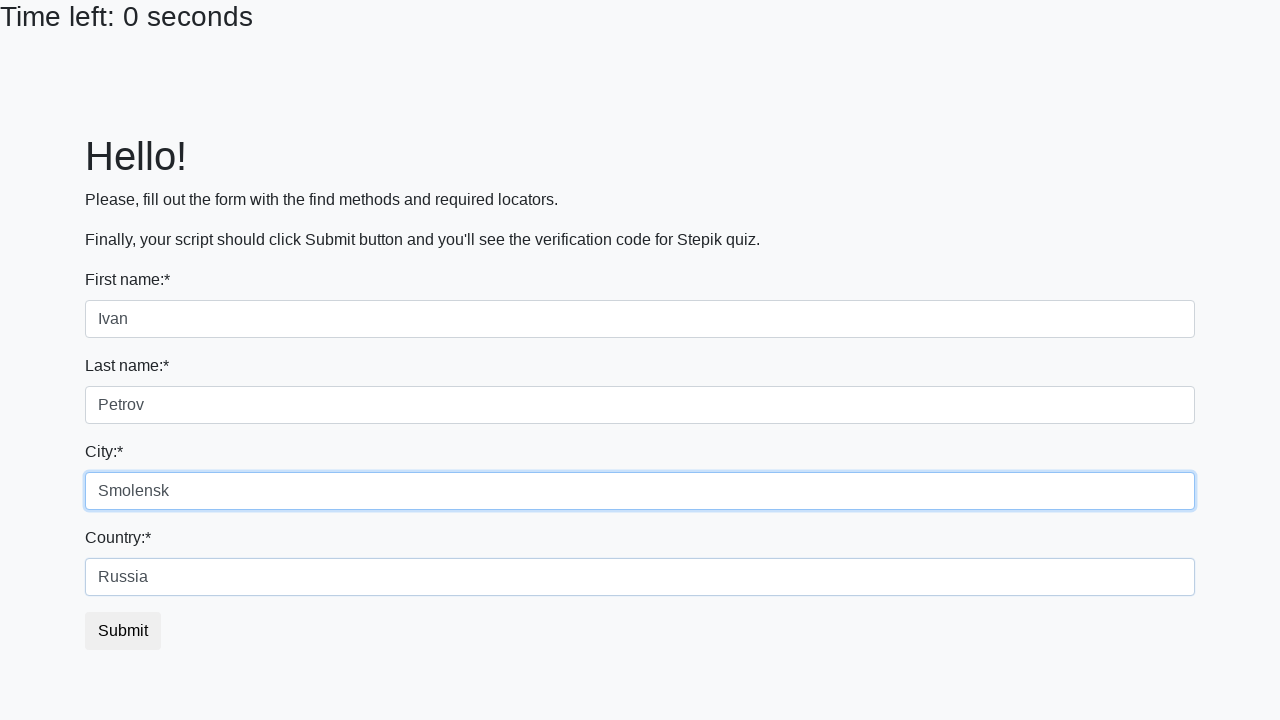

Clicked submit button to submit the form at (123, 631) on button.btn
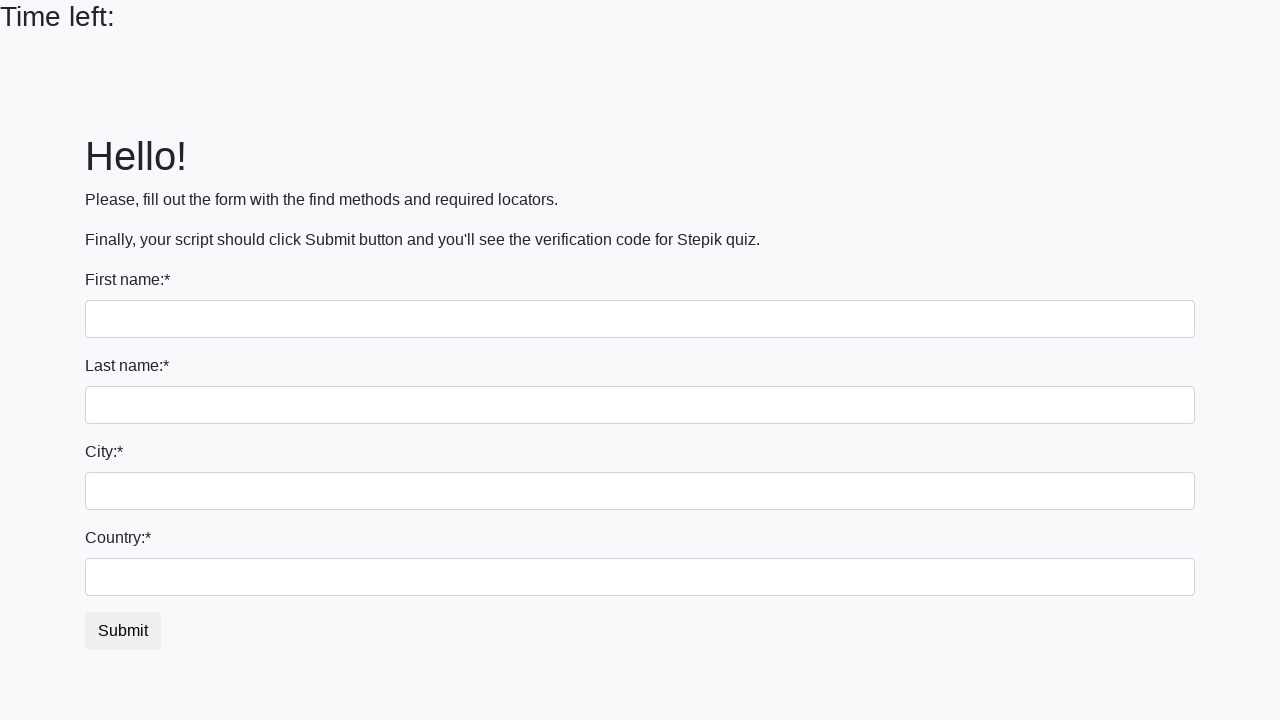

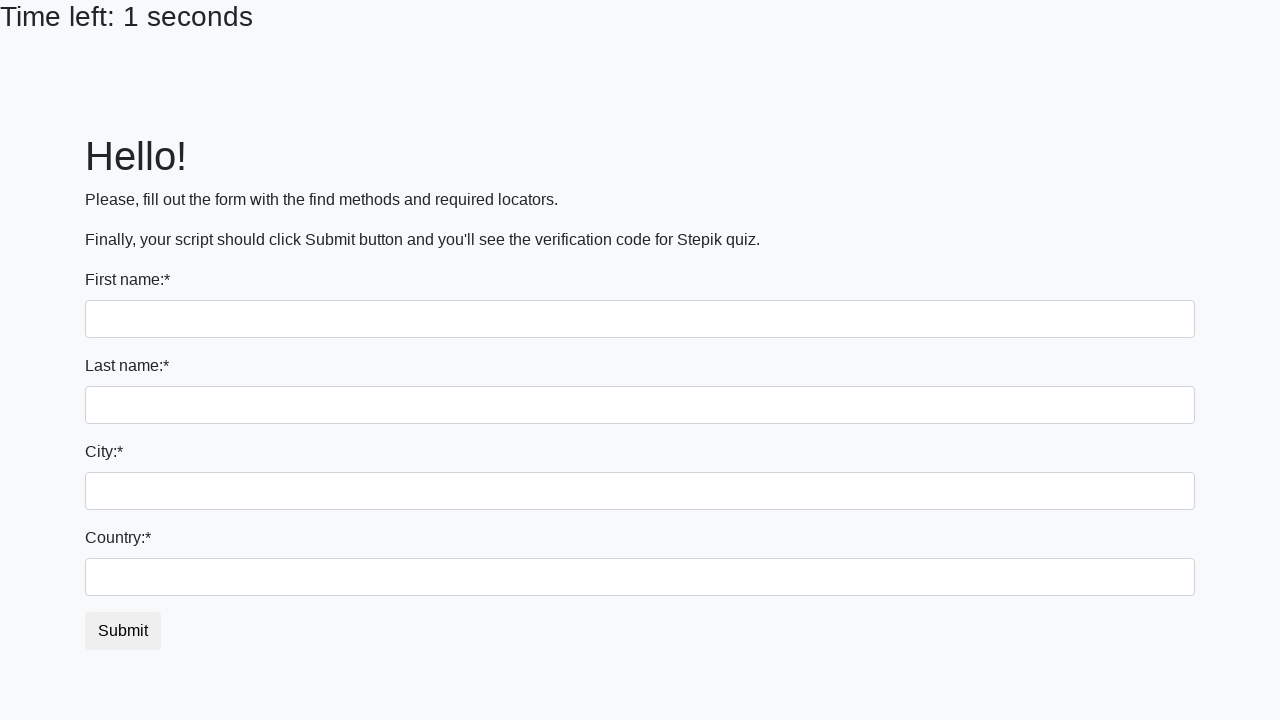